Tests search with numeric values only to verify that the system handles numeric search queries properly

Starting URL: https://practice.automationtesting.in/

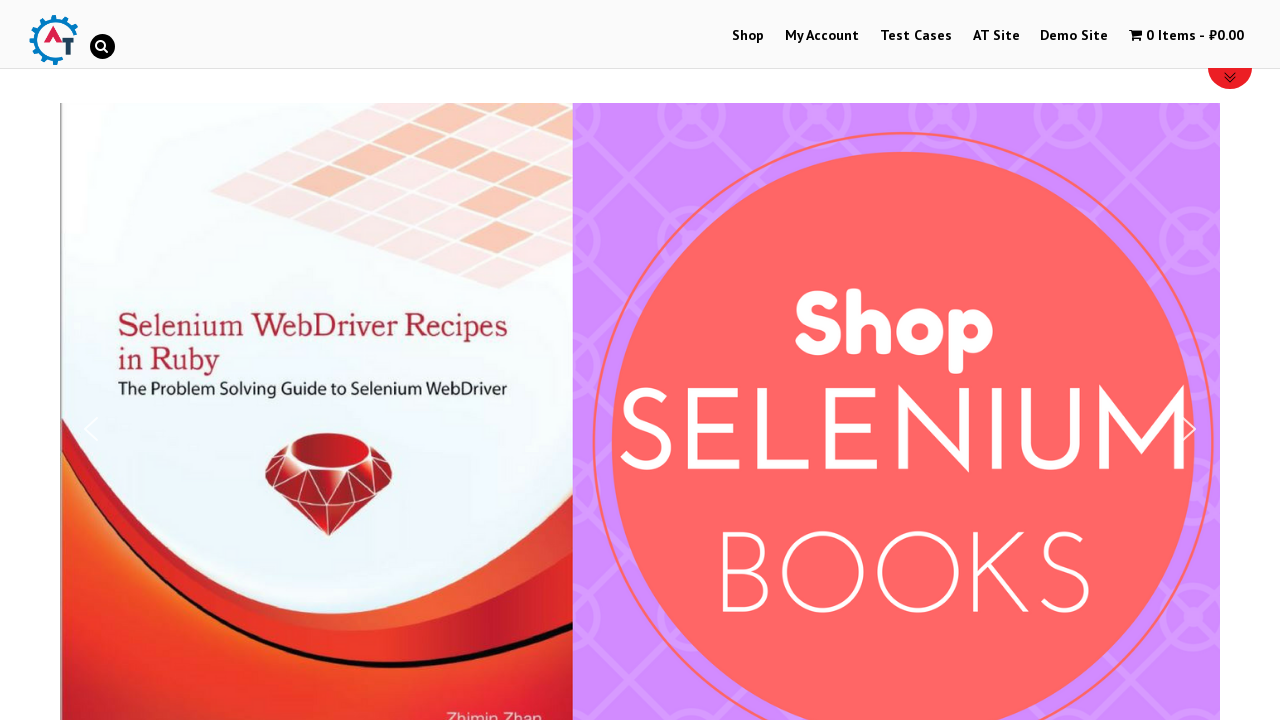

Clicked on Shop link to navigate to shop page at (748, 36) on a:text('Shop')
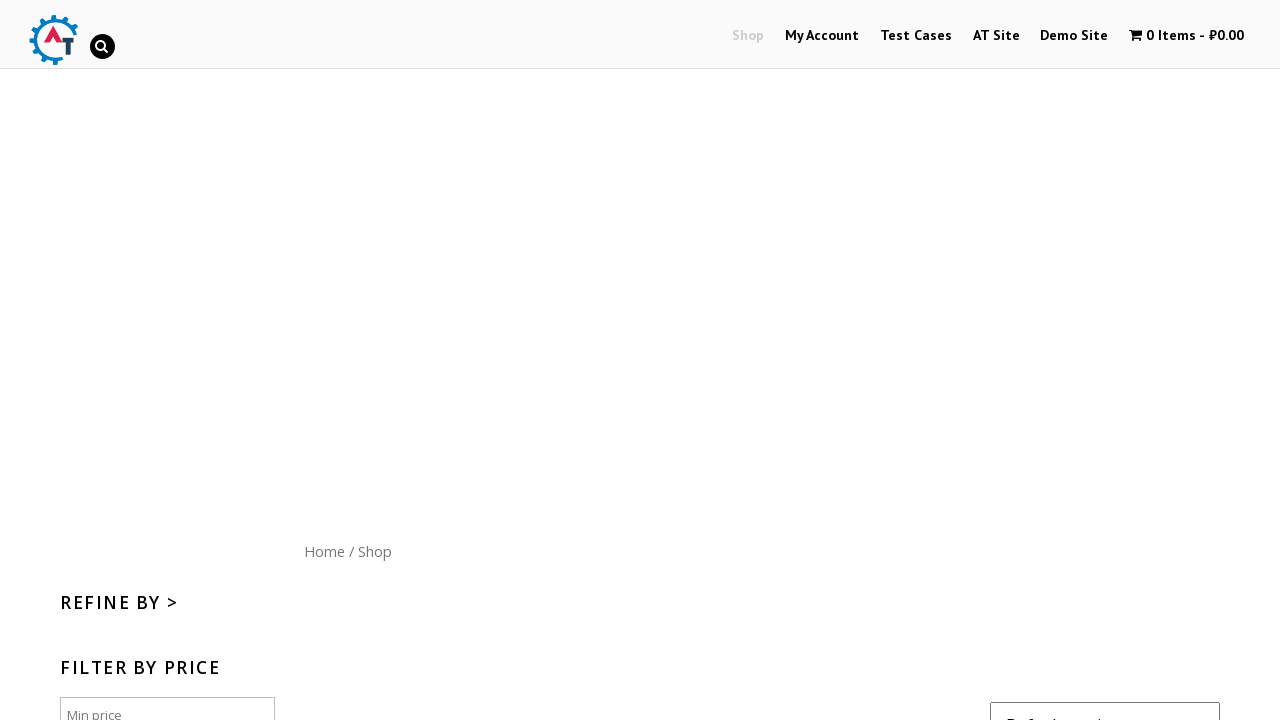

Waited 3 seconds for shop page to load
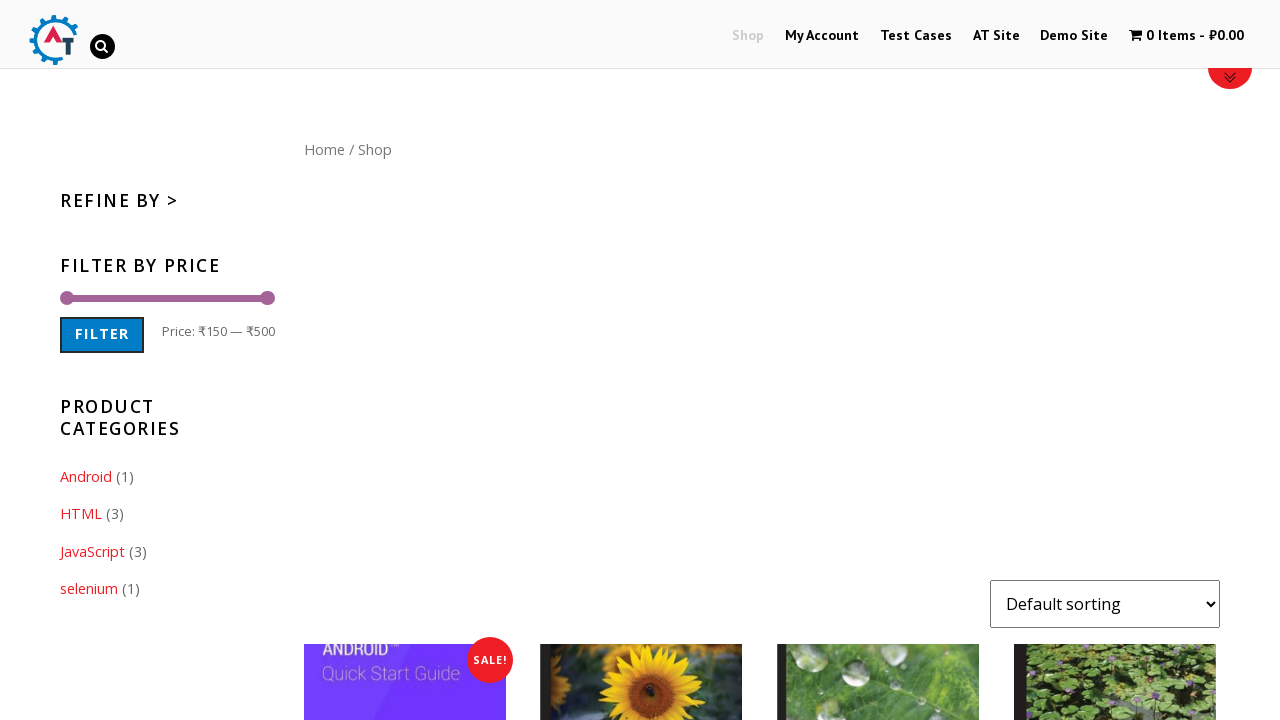

Located search box element on the page
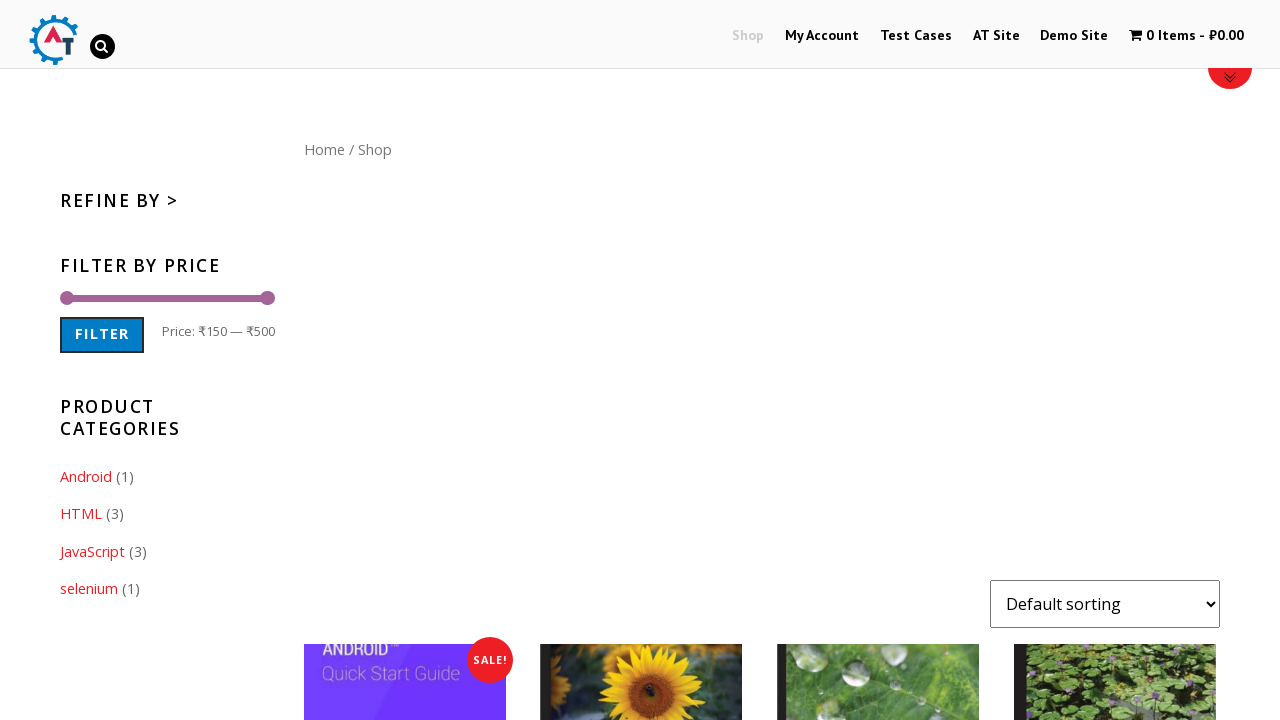

Filled search box with numeric value '12345' on input[type='search'], .search-field, #s >> nth=0
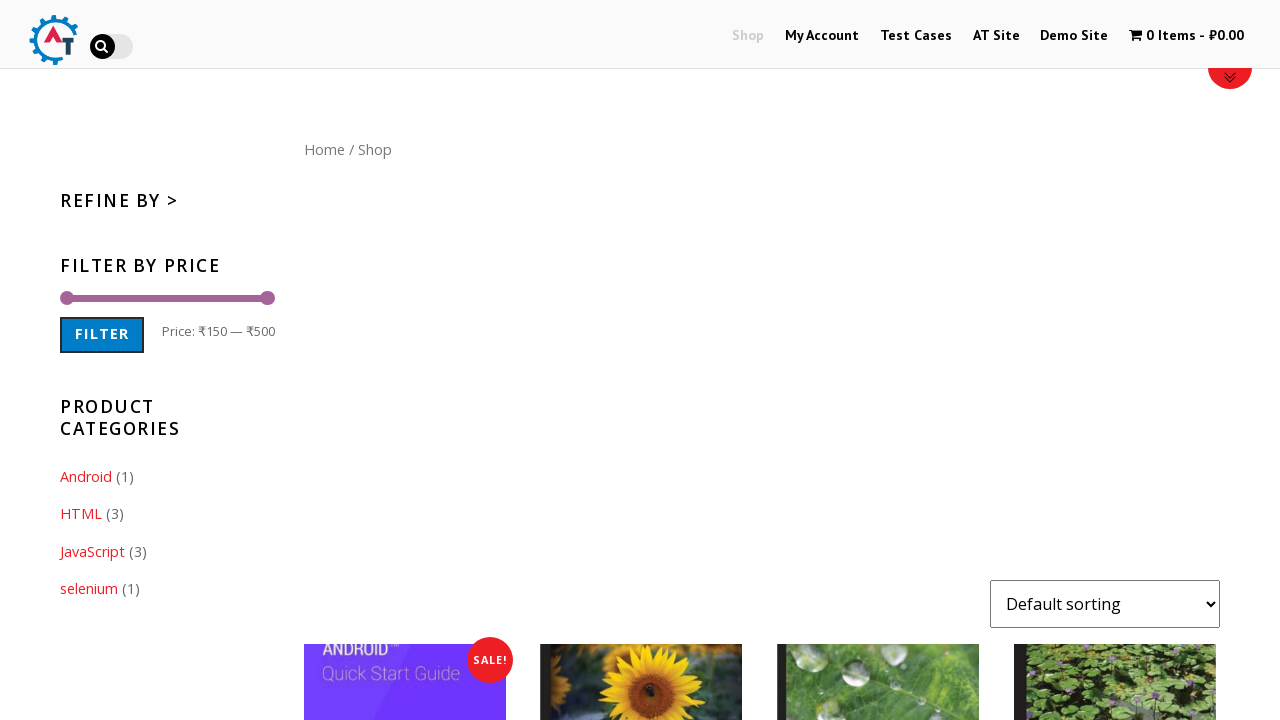

Pressed Enter to submit numeric search query on input[type='search'], .search-field, #s >> nth=0
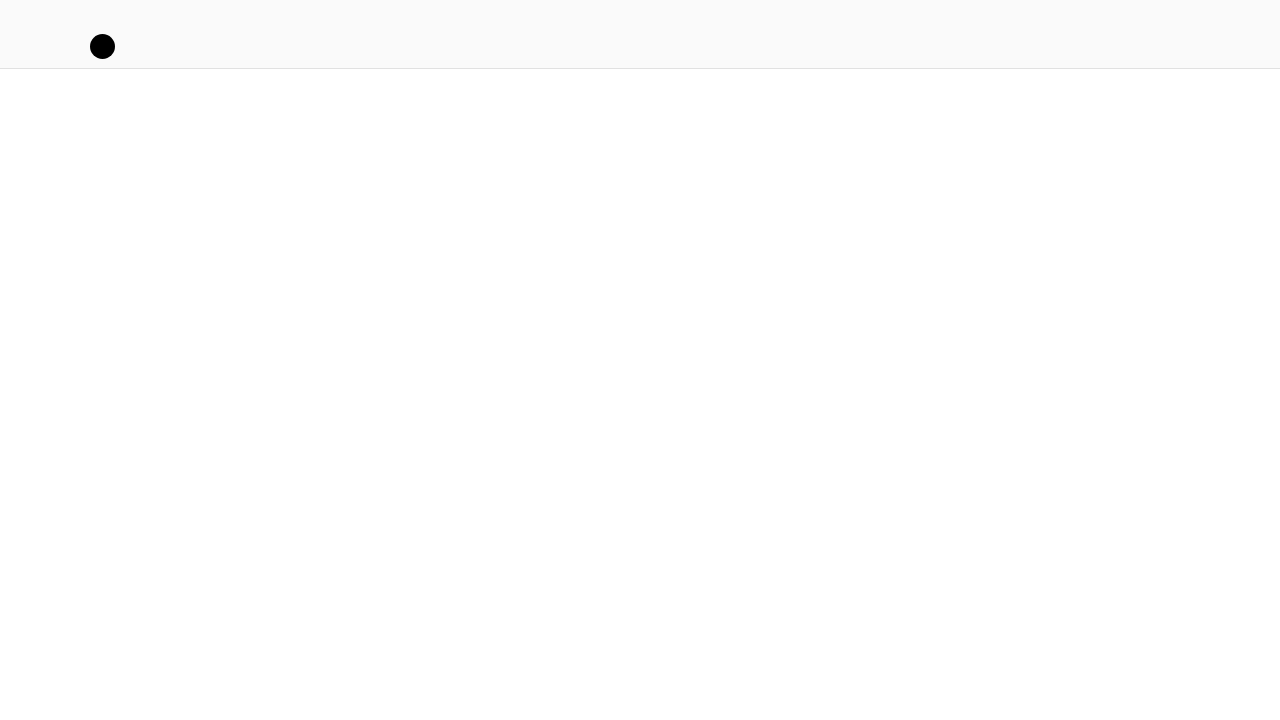

Waited 3 seconds for search results to load
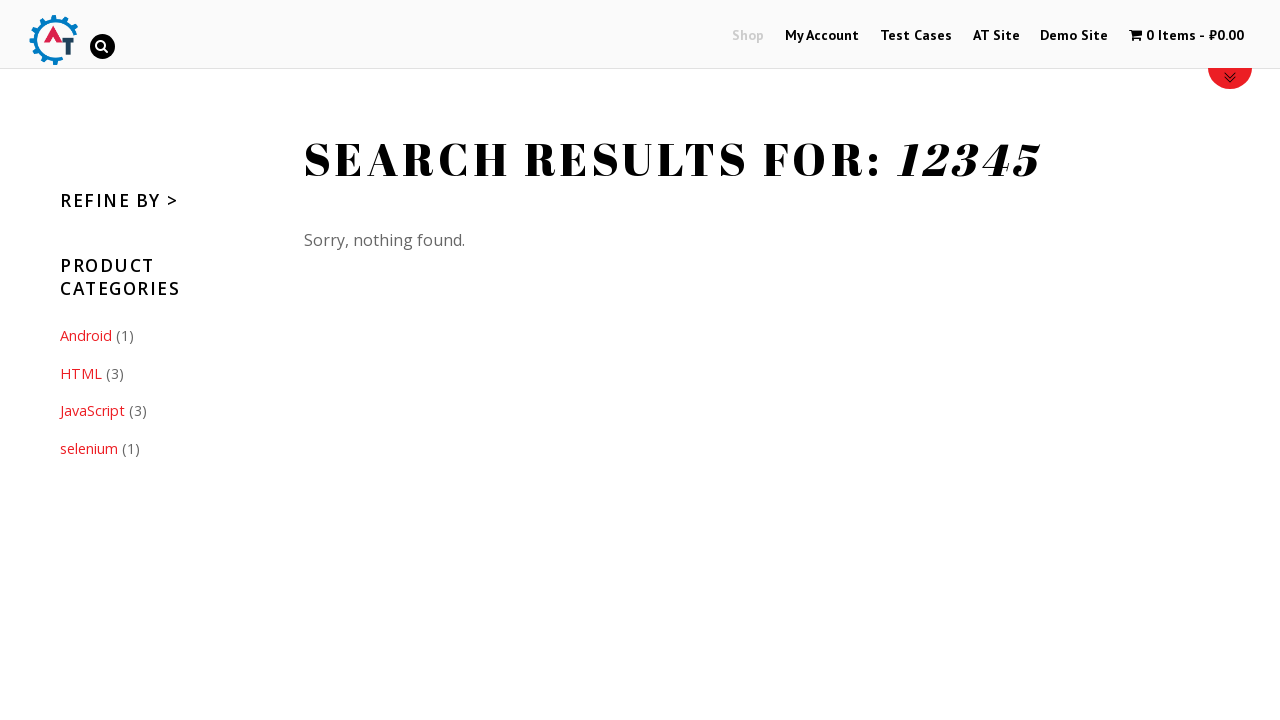

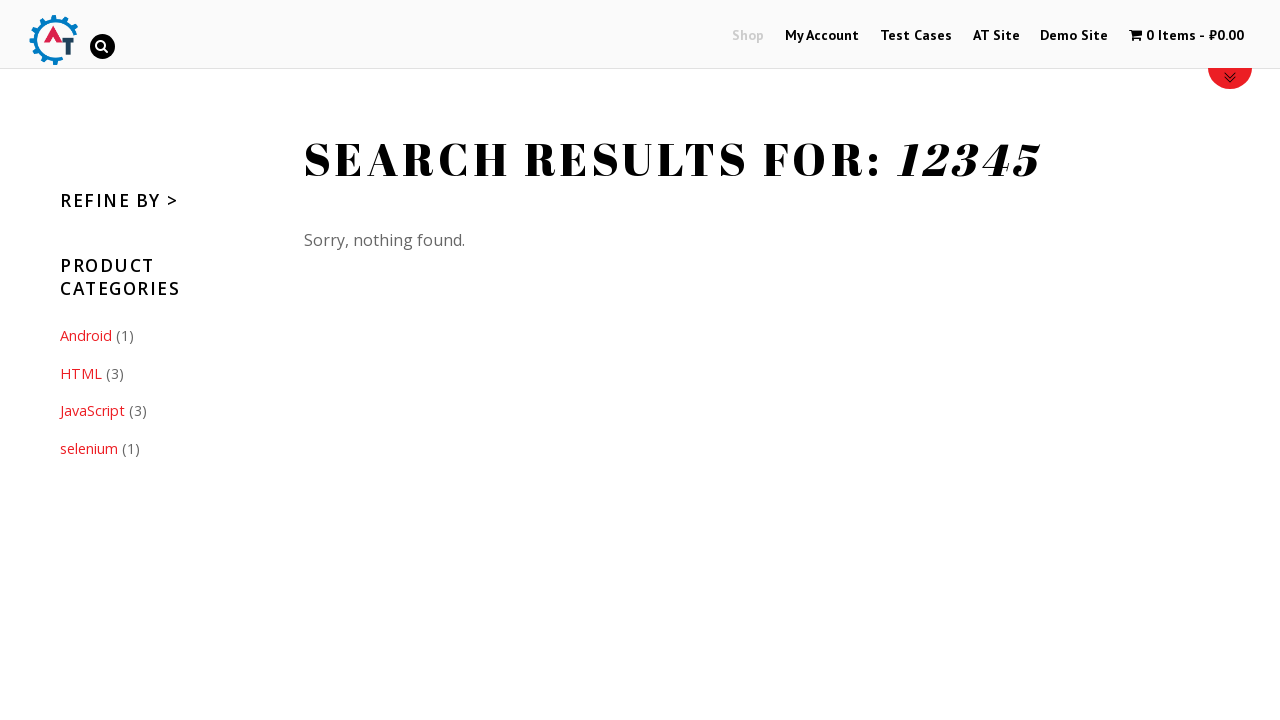